Tests JavaScript alert handling by clicking buttons that trigger alerts, then accepting and dismissing them

Starting URL: https://demoqa.com/alerts

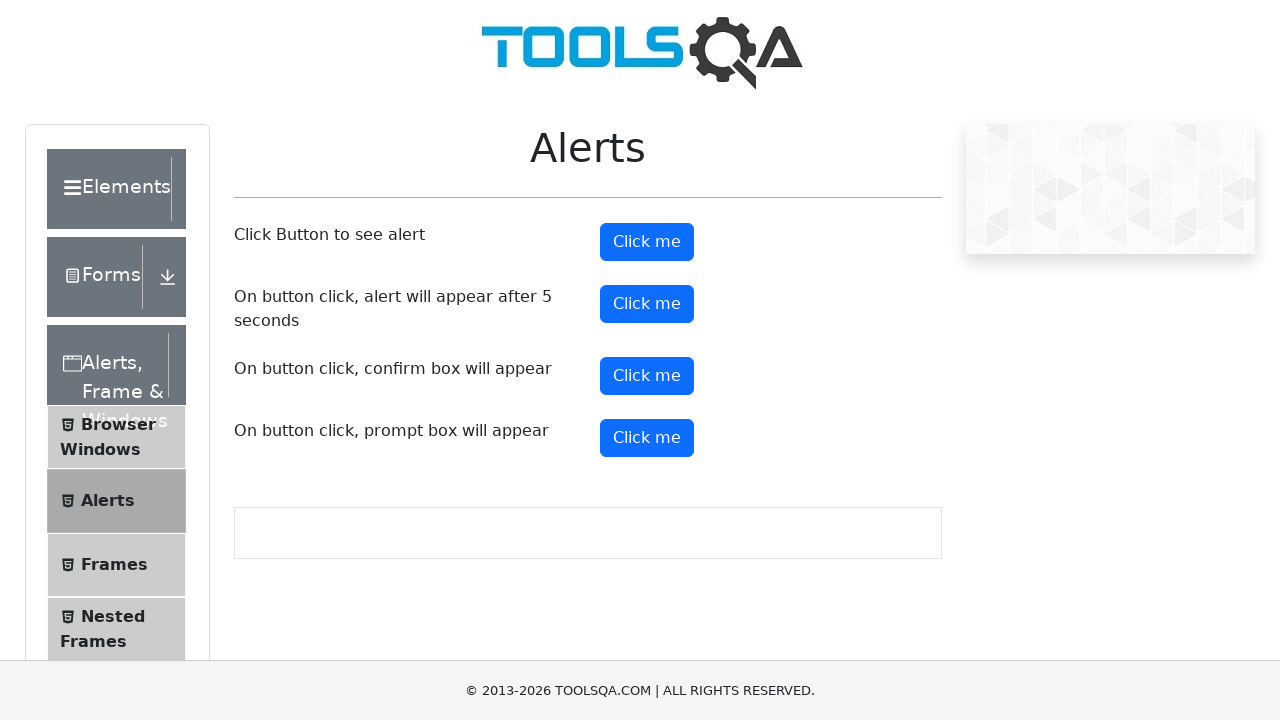

Clicked alert button to trigger simple alert at (647, 242) on #alertButton
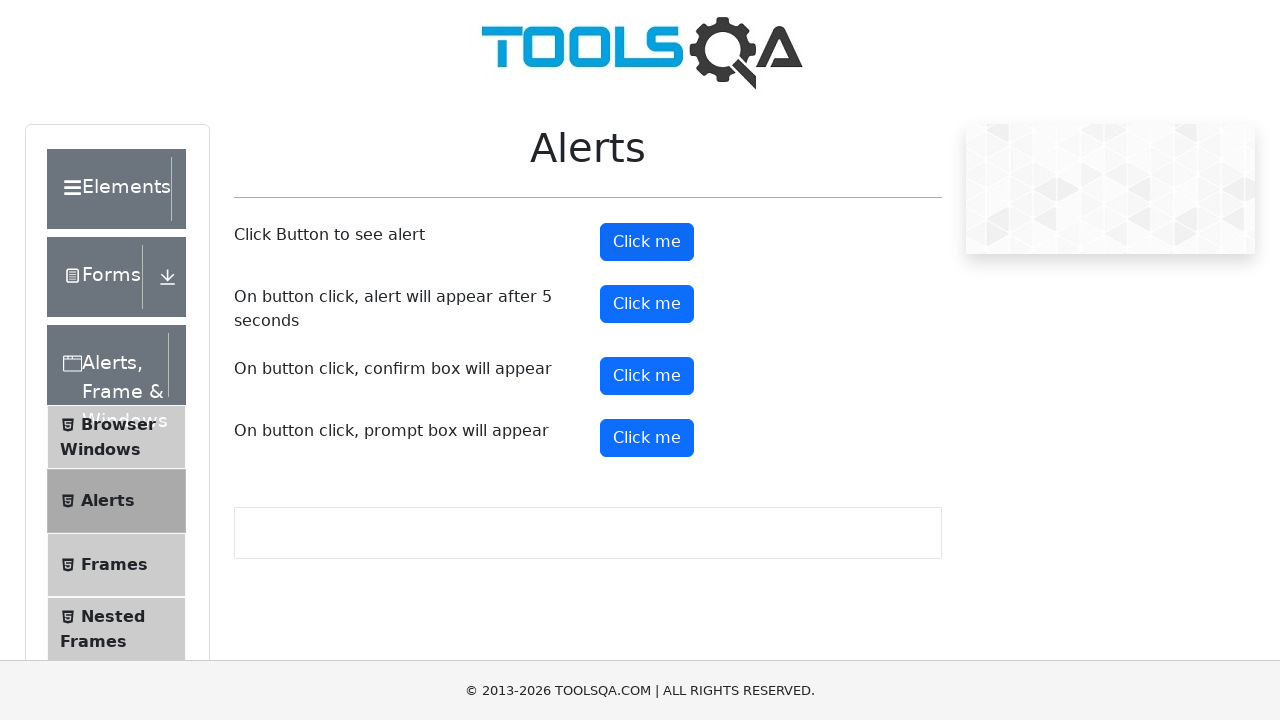

Set up dialog handler to accept alerts
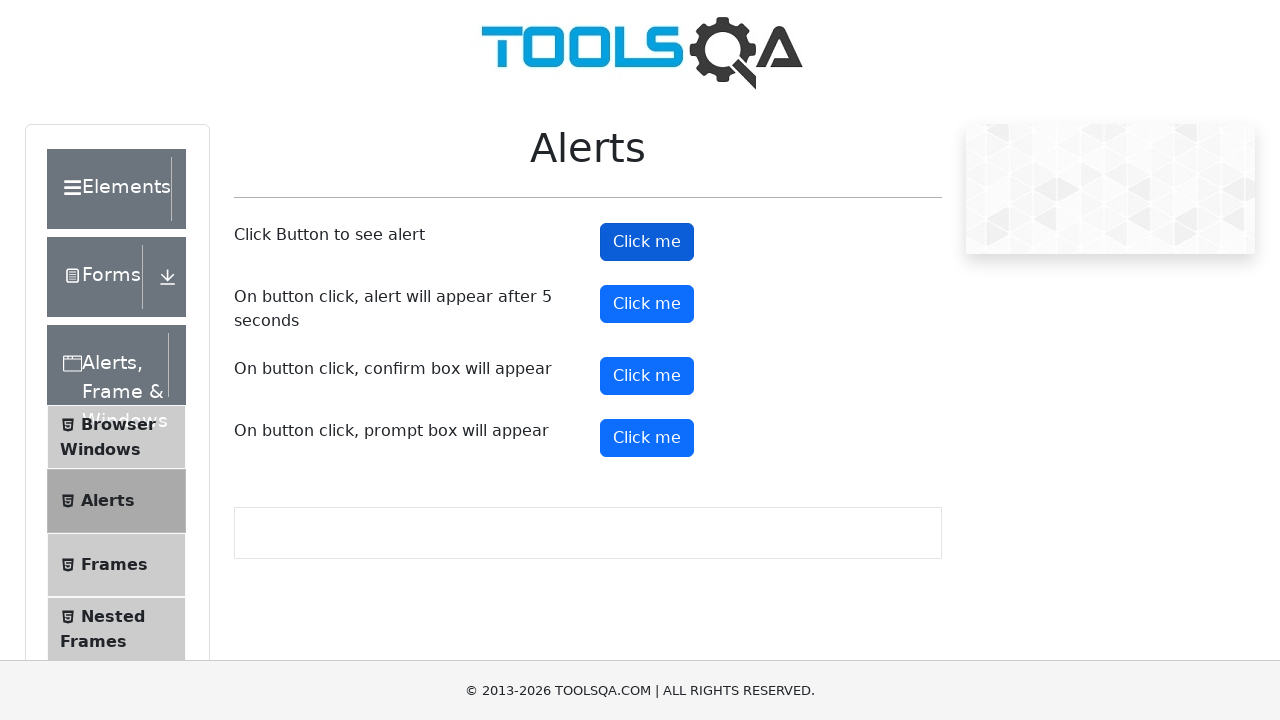

Waited 1 second for alert to be processed
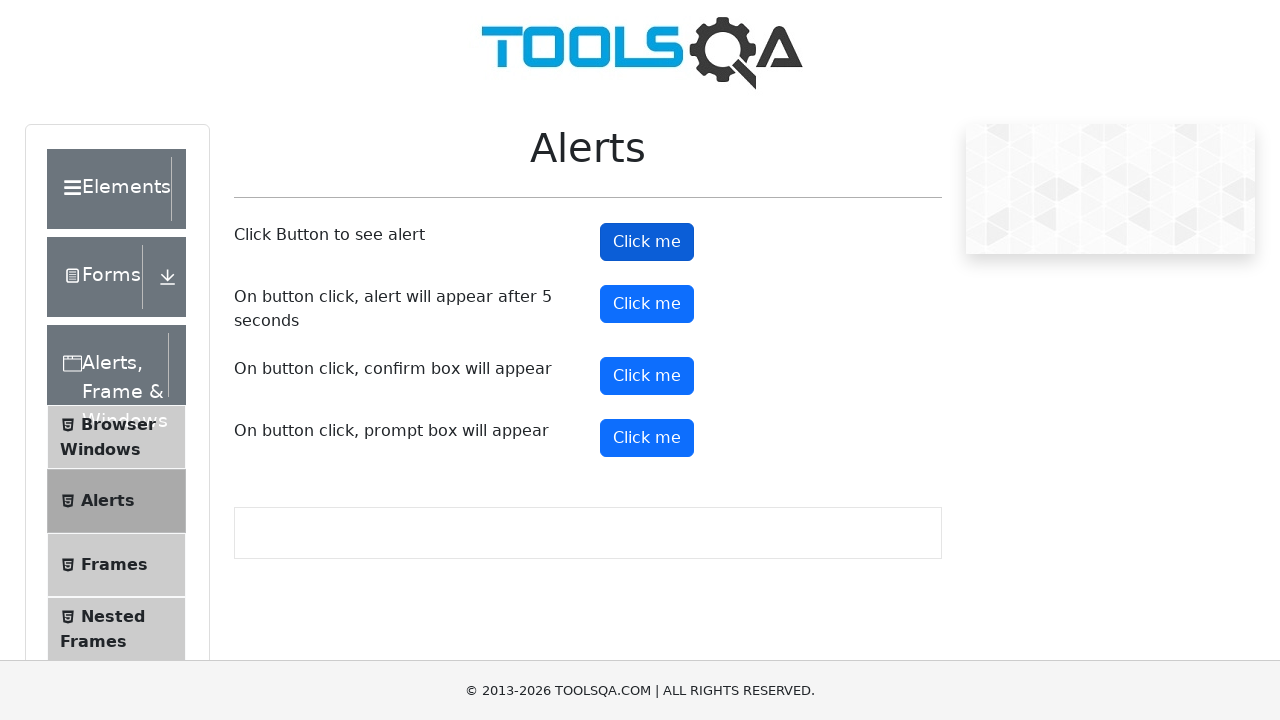

Clicked confirm button to trigger confirm dialog at (647, 376) on #confirmButton
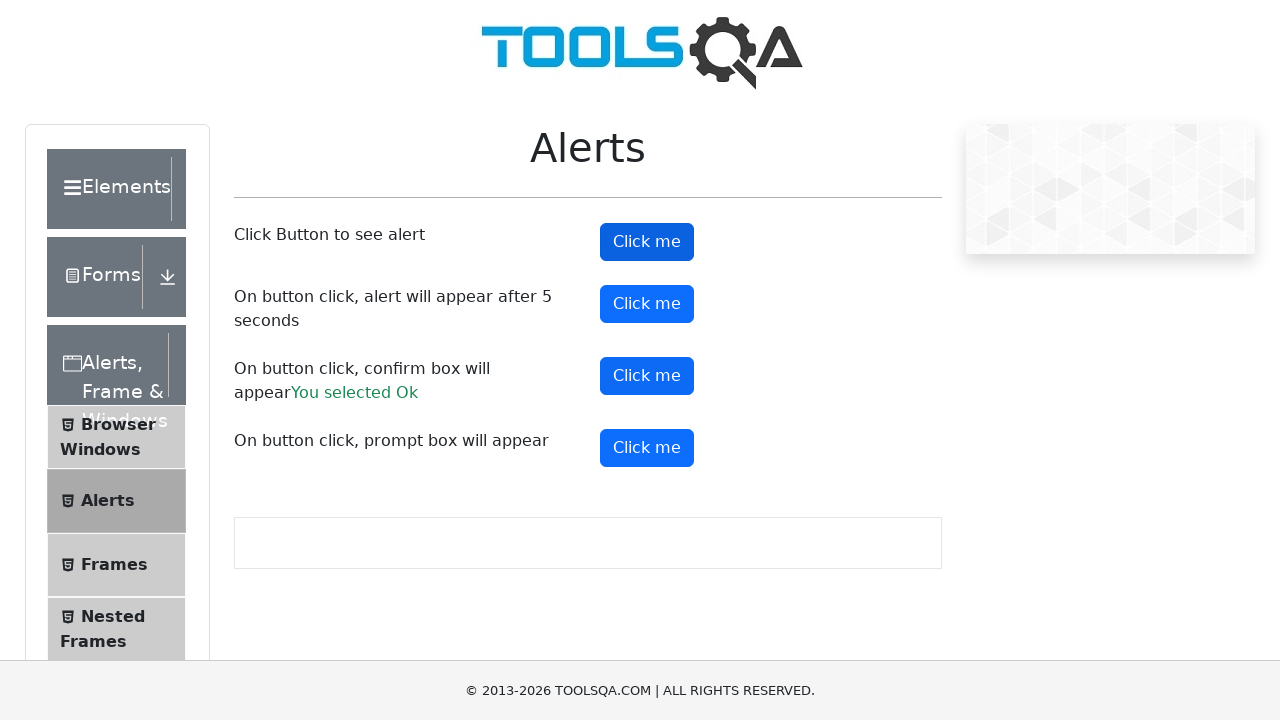

Set up dialog handler to dismiss confirm dialogs
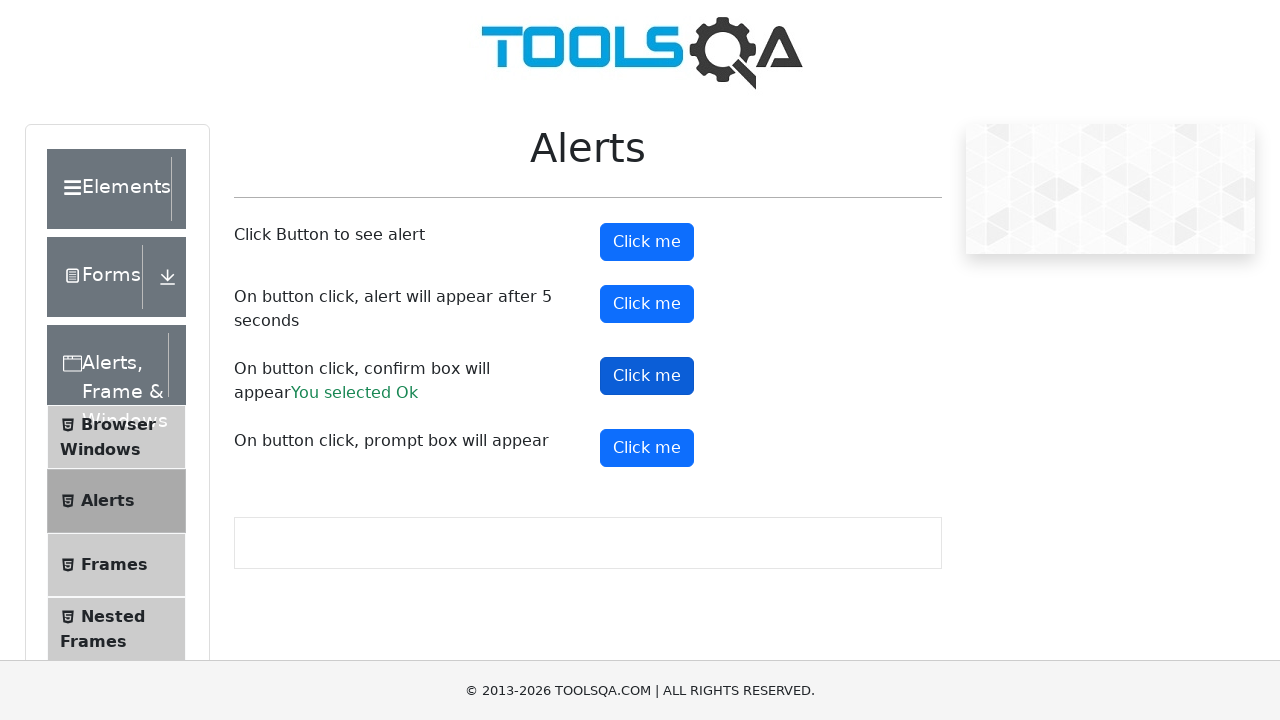

Waited 1 second for confirm dialog to be processed
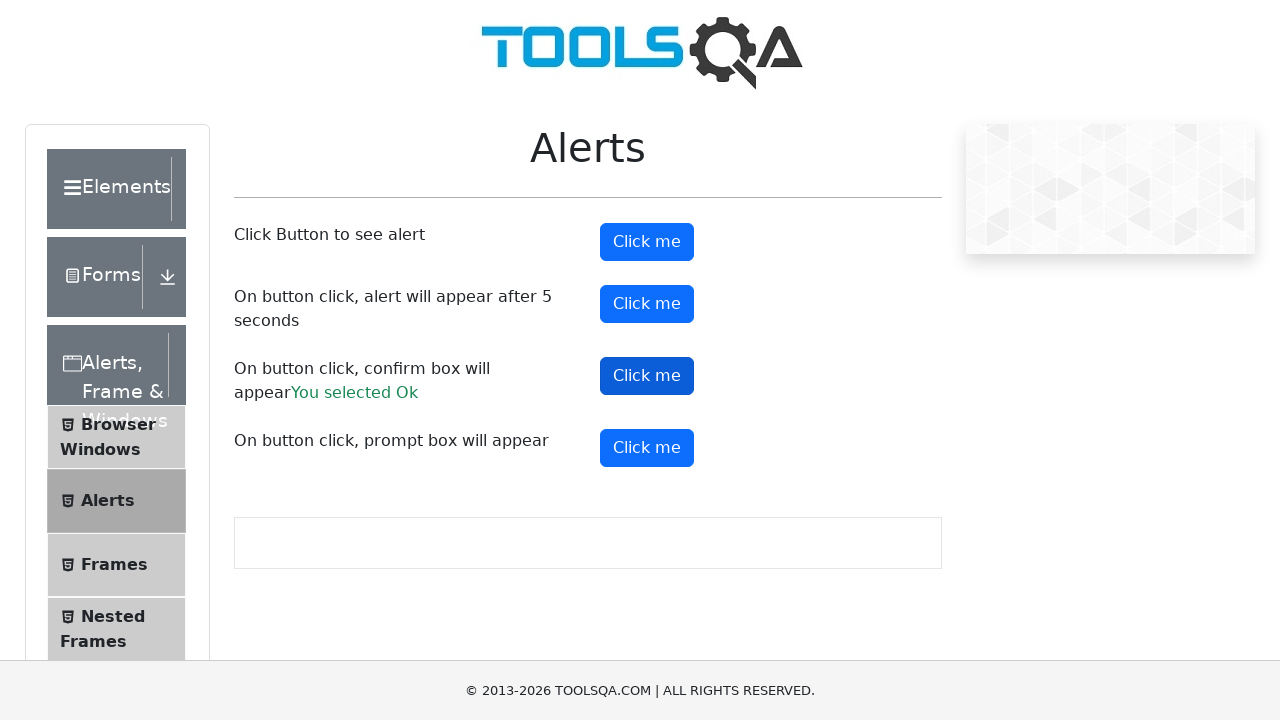

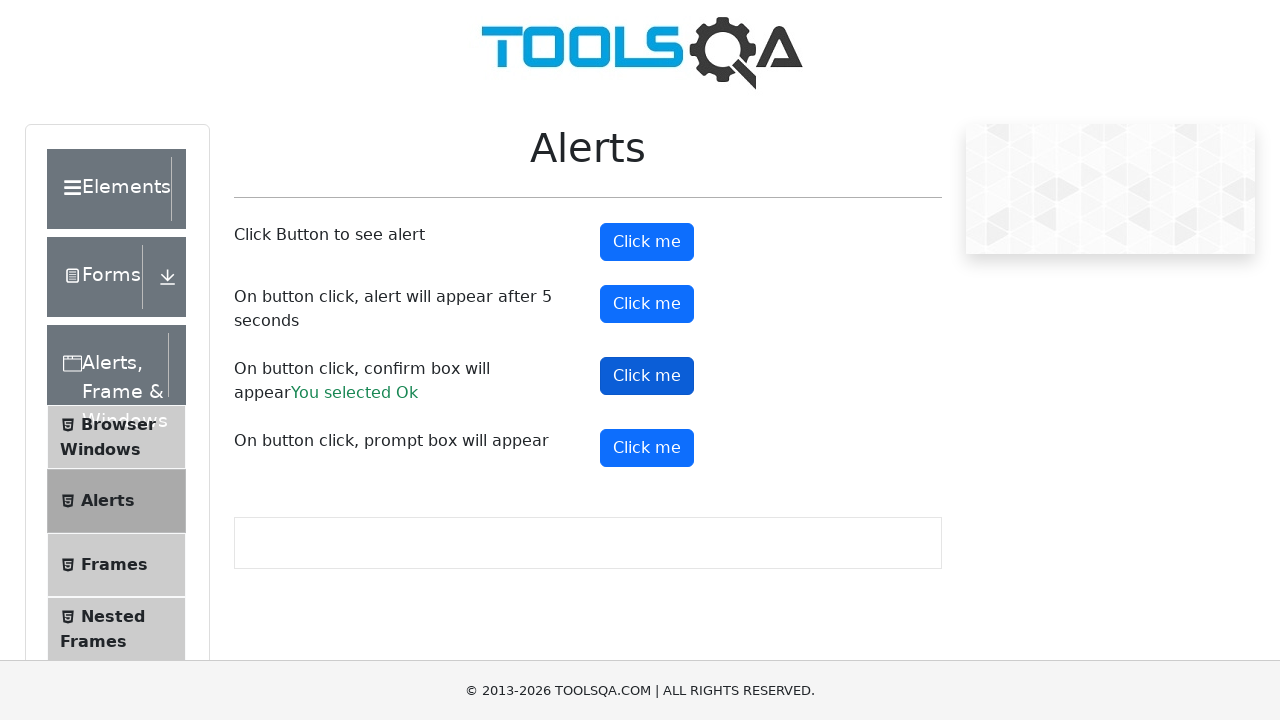